Opens the TestMeApp application and verifies the page loads successfully by waiting for the page to be fully loaded.

Starting URL: https://lkmdemoaut.accenture.com/TestMeApp/fetchcat.htm

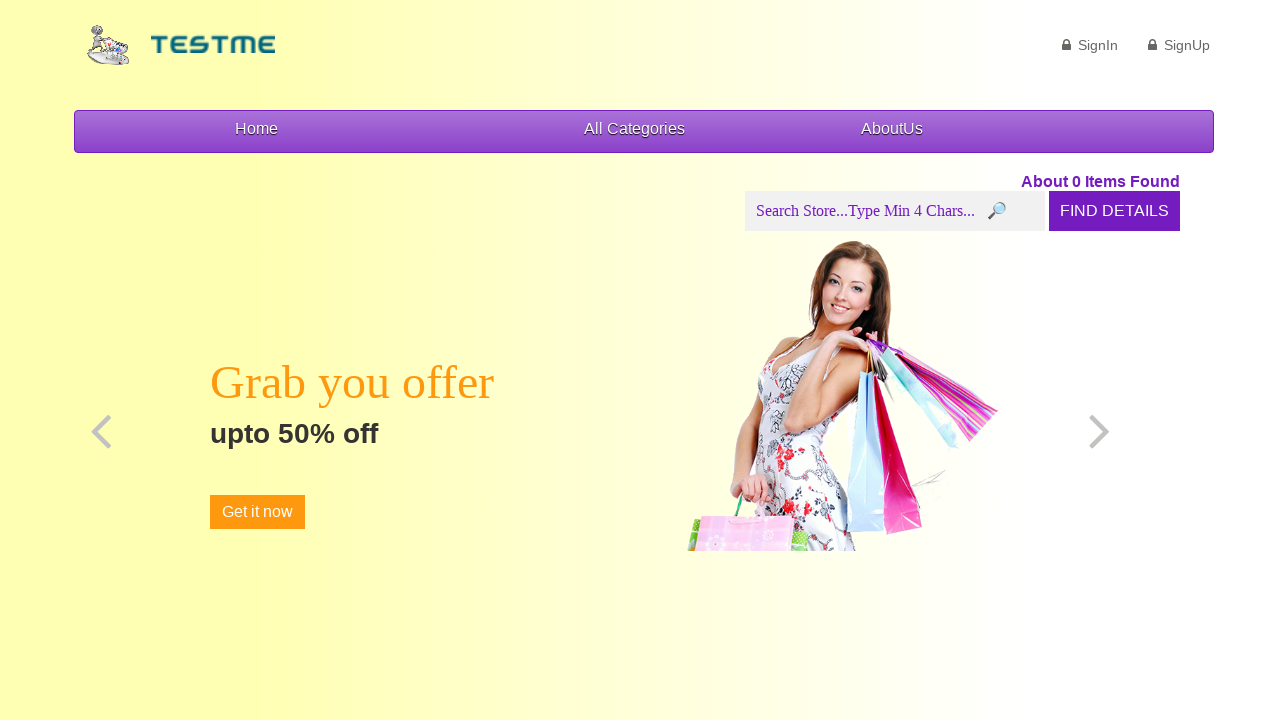

Waited for page DOM to be fully loaded
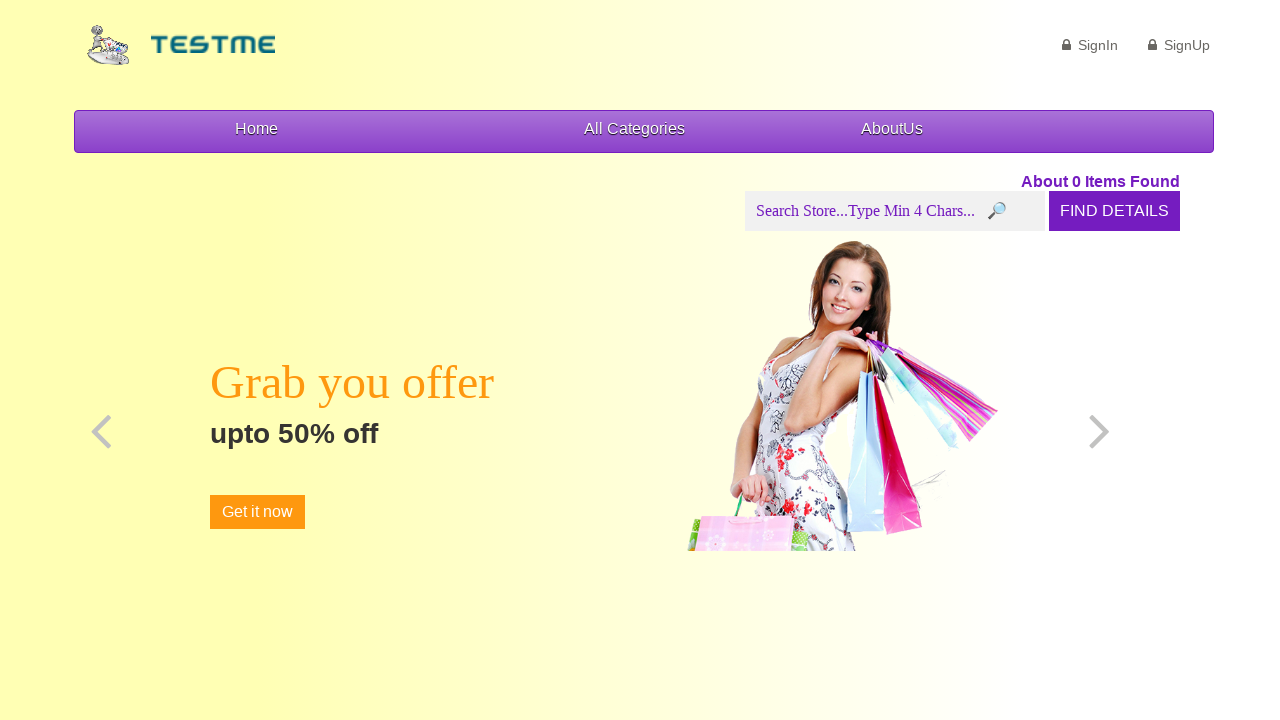

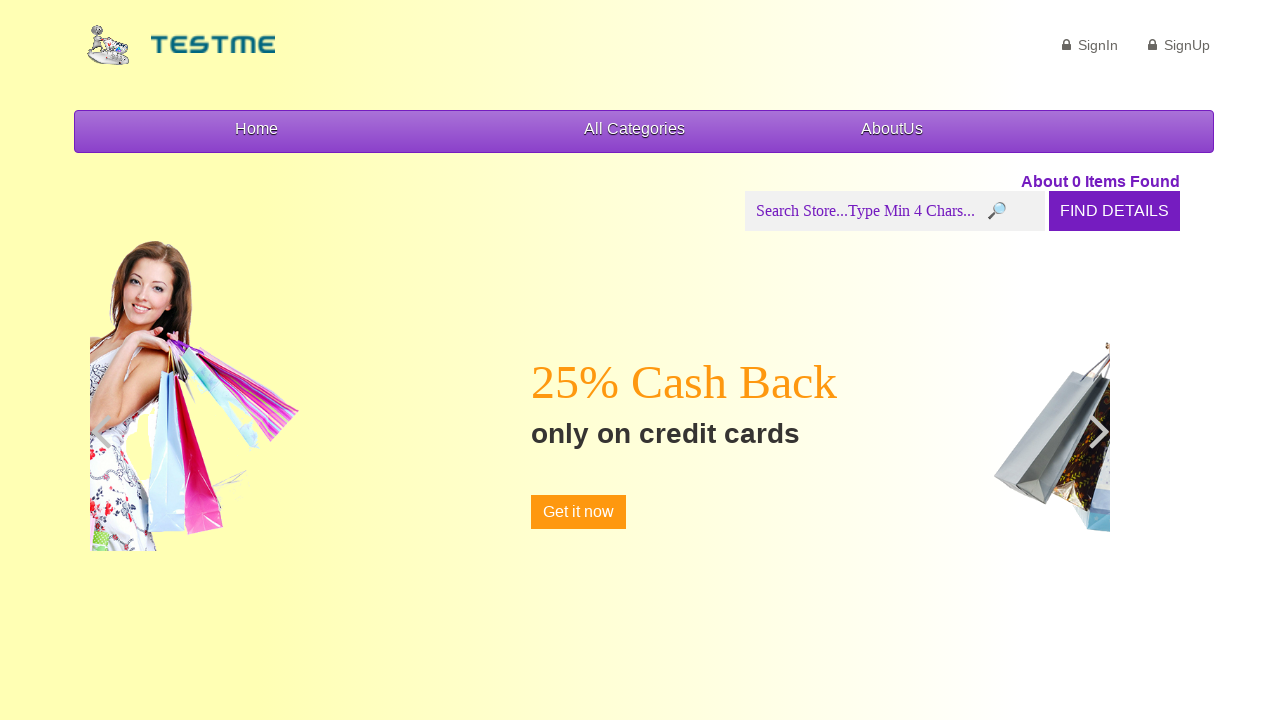